Tests the add/remove elements functionality by clicking "Add Element" to create a delete button, verifying it appears, clicking the delete button to remove it, and verifying it's no longer displayed.

Starting URL: http://the-internet.herokuapp.com/add_remove_elements/

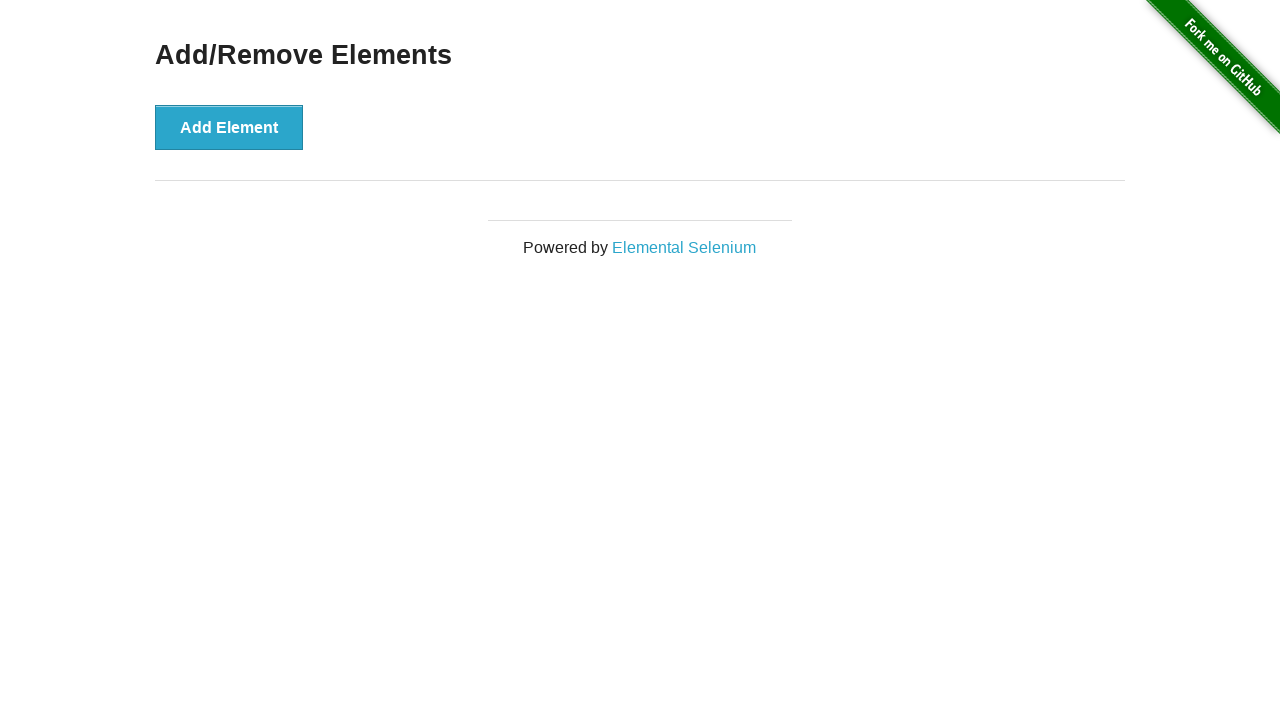

Clicked 'Add Element' button to create delete button at (229, 127) on button:has-text('Add Element')
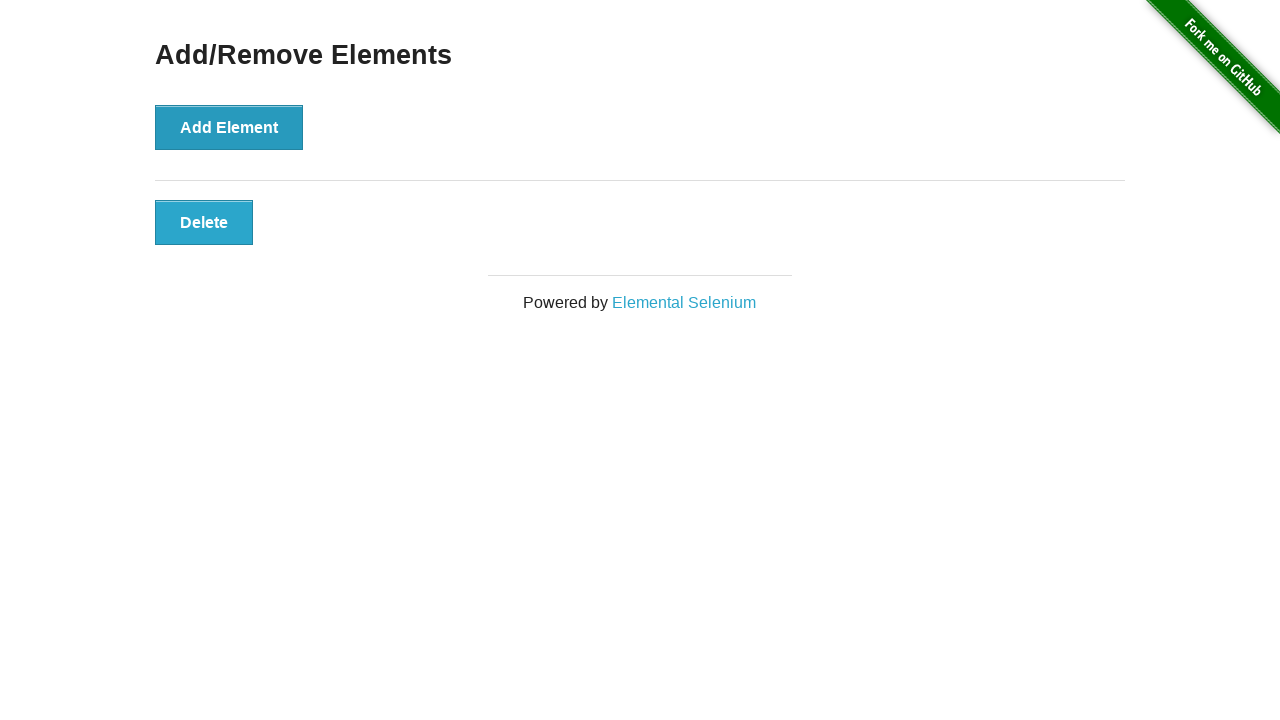

Located delete button element
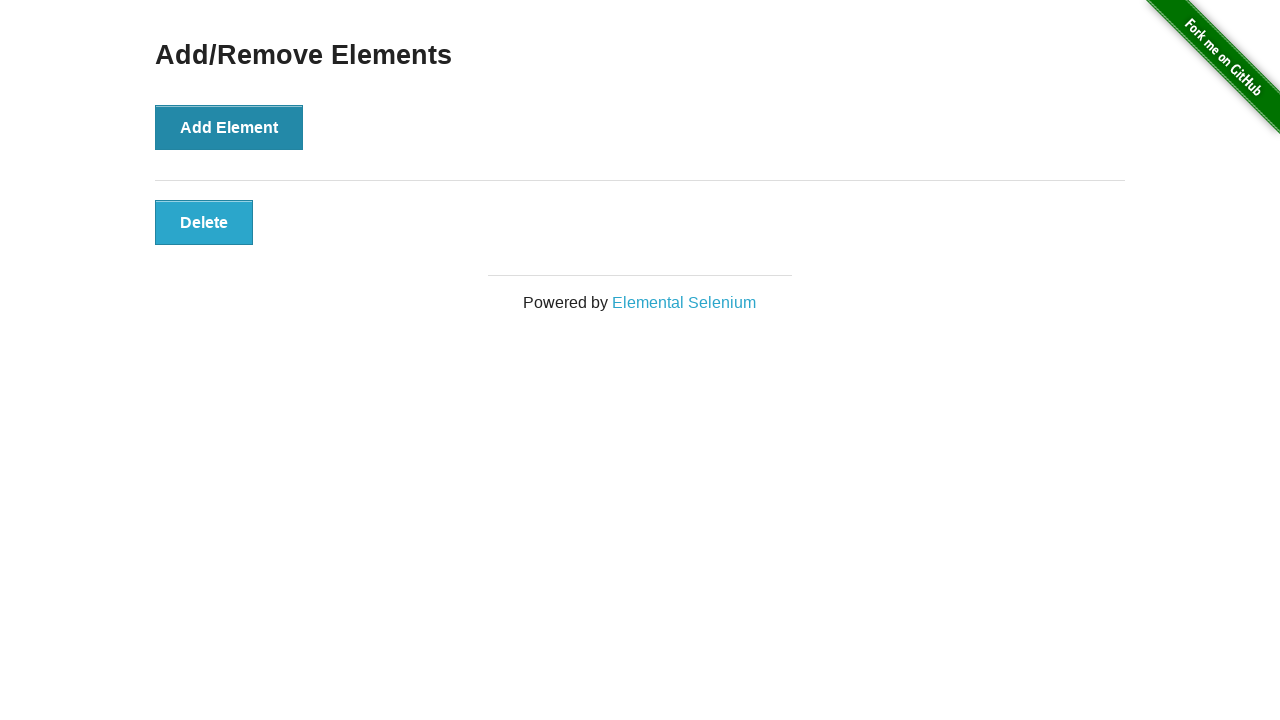

Delete button appeared and is now visible
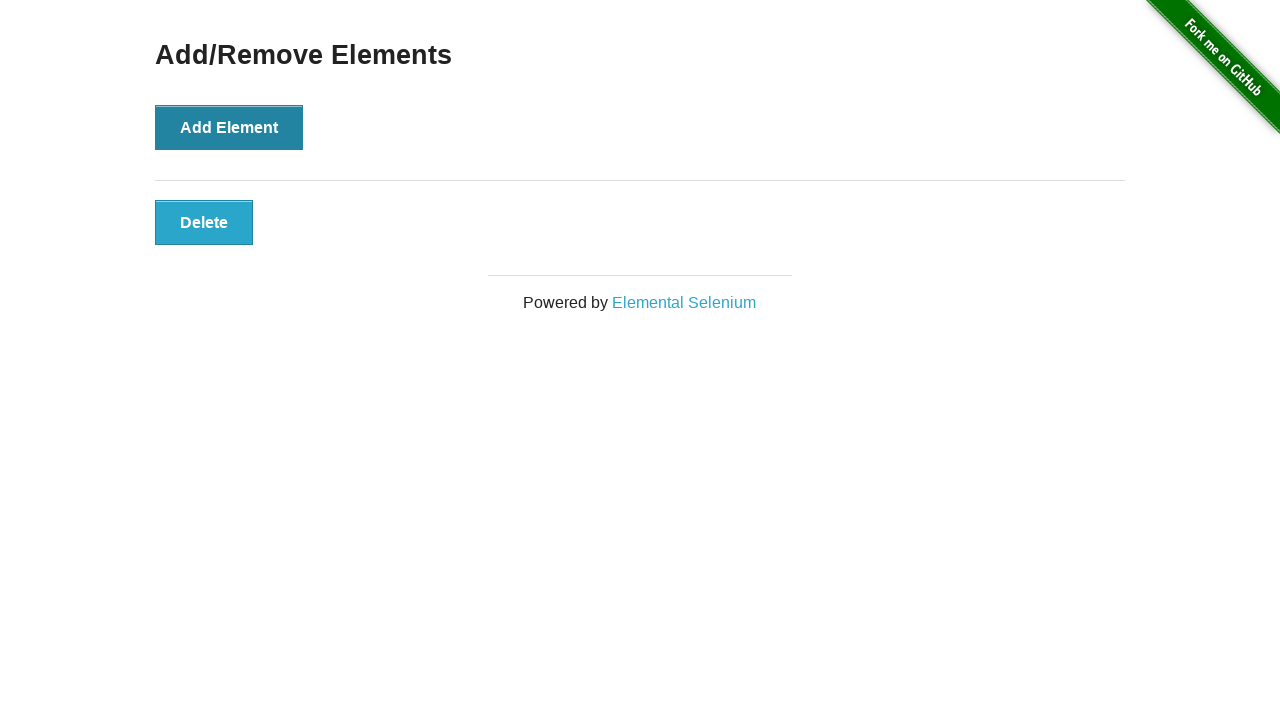

Clicked delete button to remove the element at (204, 222) on button:has-text('Delete')
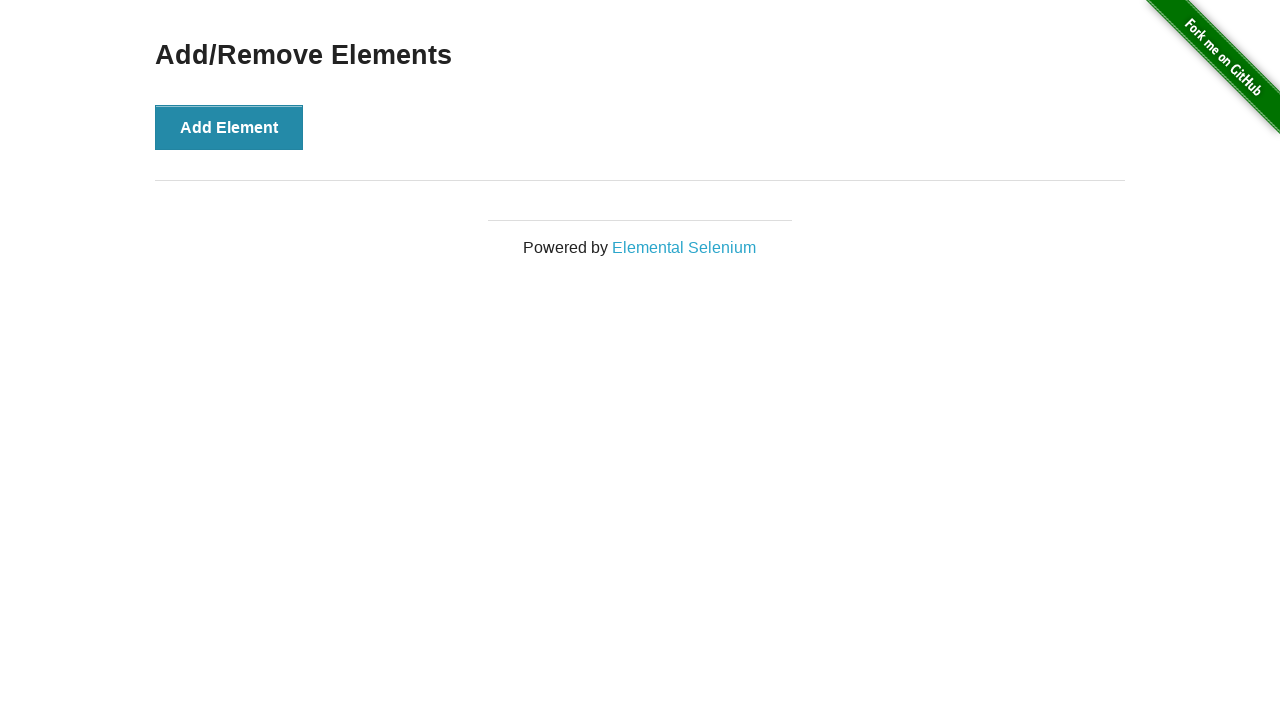

Delete button disappeared and is no longer visible
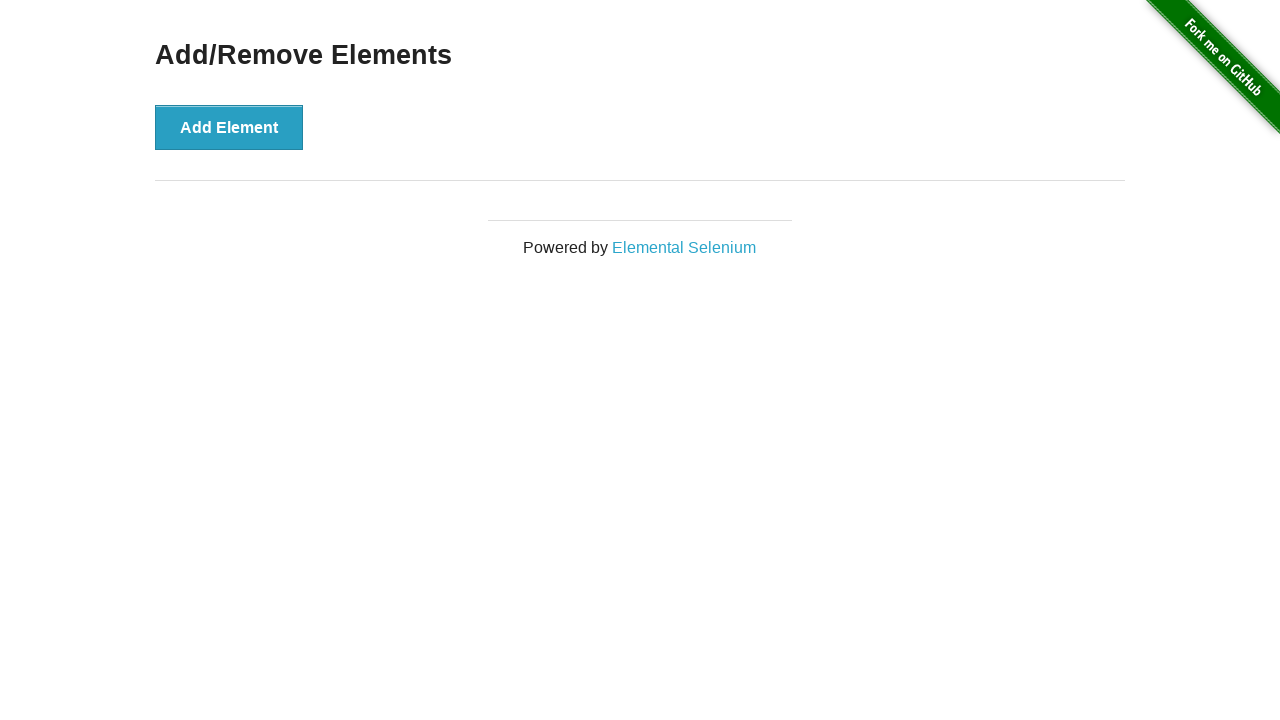

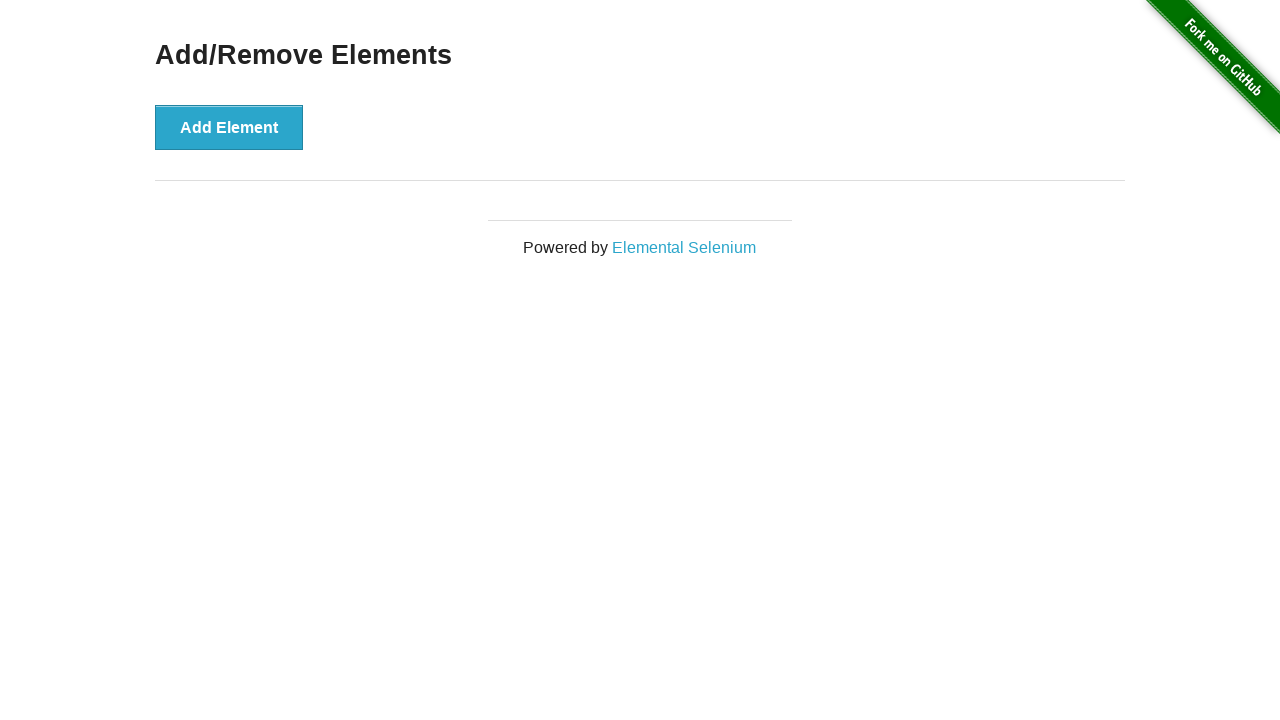